Tests JavaScript prompt dialog by clicking a button to trigger it, entering text, accepting the dialog, and verifying the entered text appears in the result

Starting URL: http://the-internet.herokuapp.com/javascript_alerts

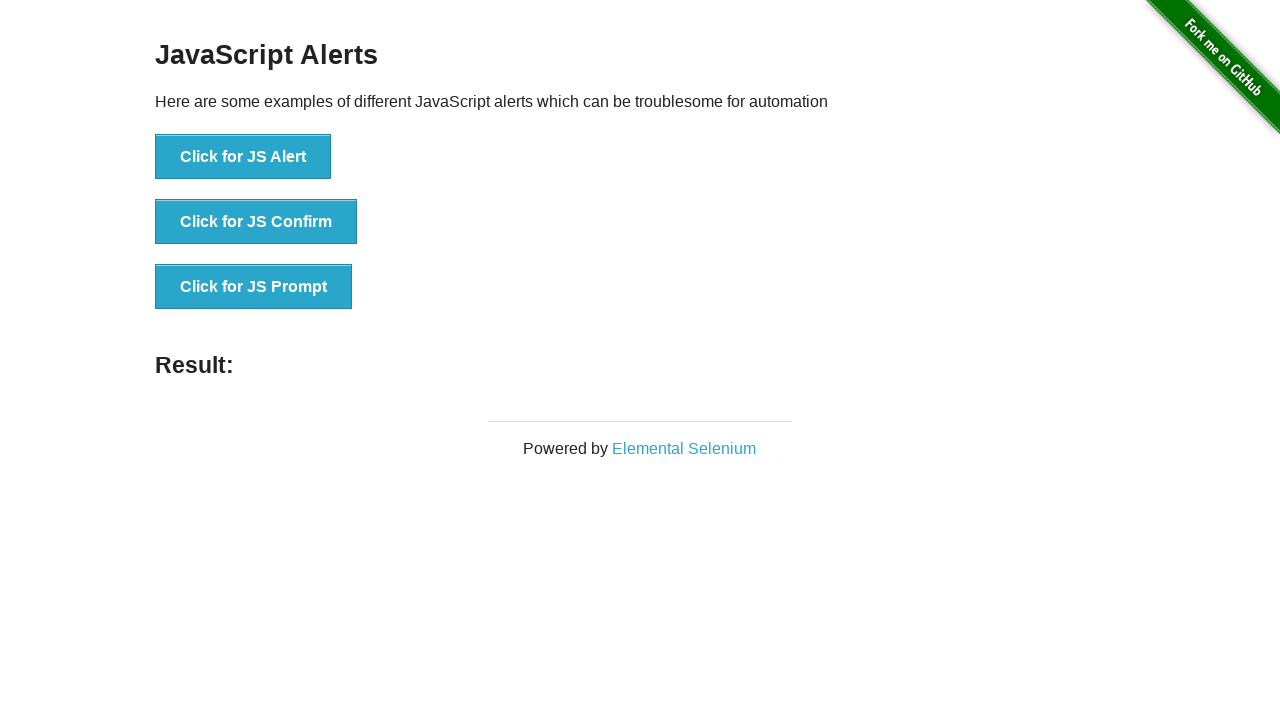

Set up dialog handler to accept prompt with text 'Hello World'
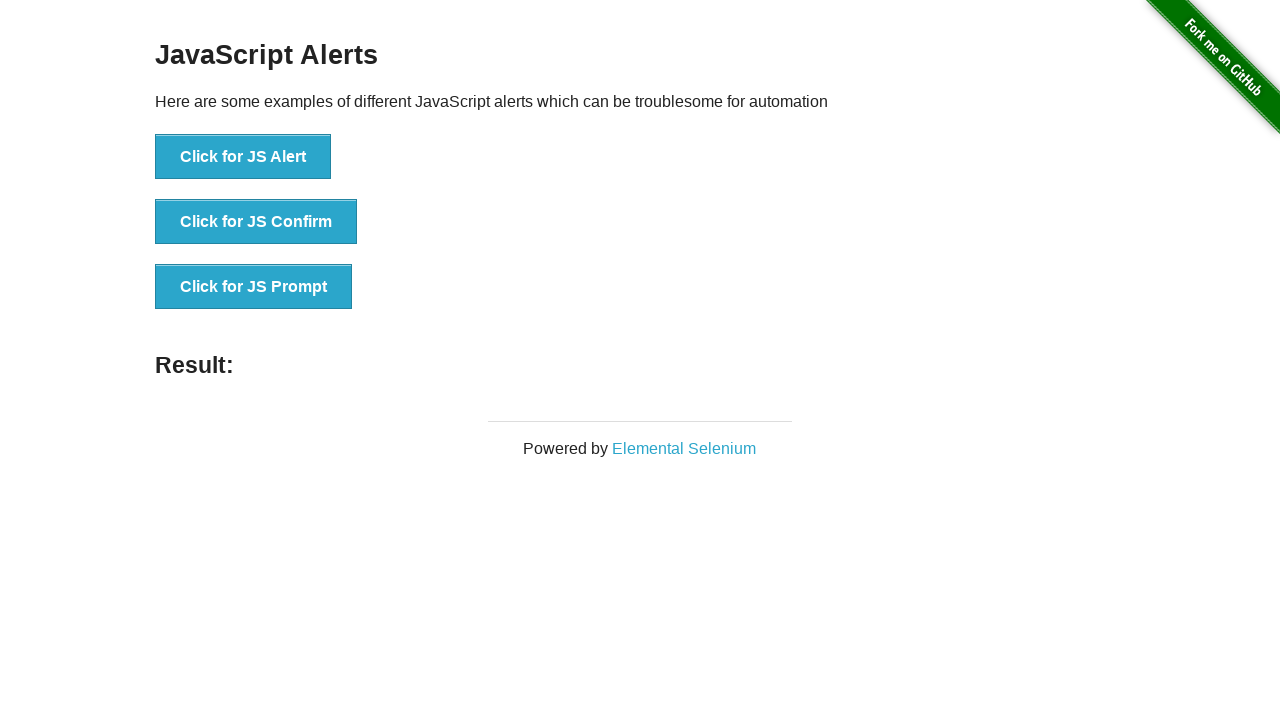

Clicked prompt dialog trigger button at (254, 287) on xpath=//button[@onclick='jsPrompt()']
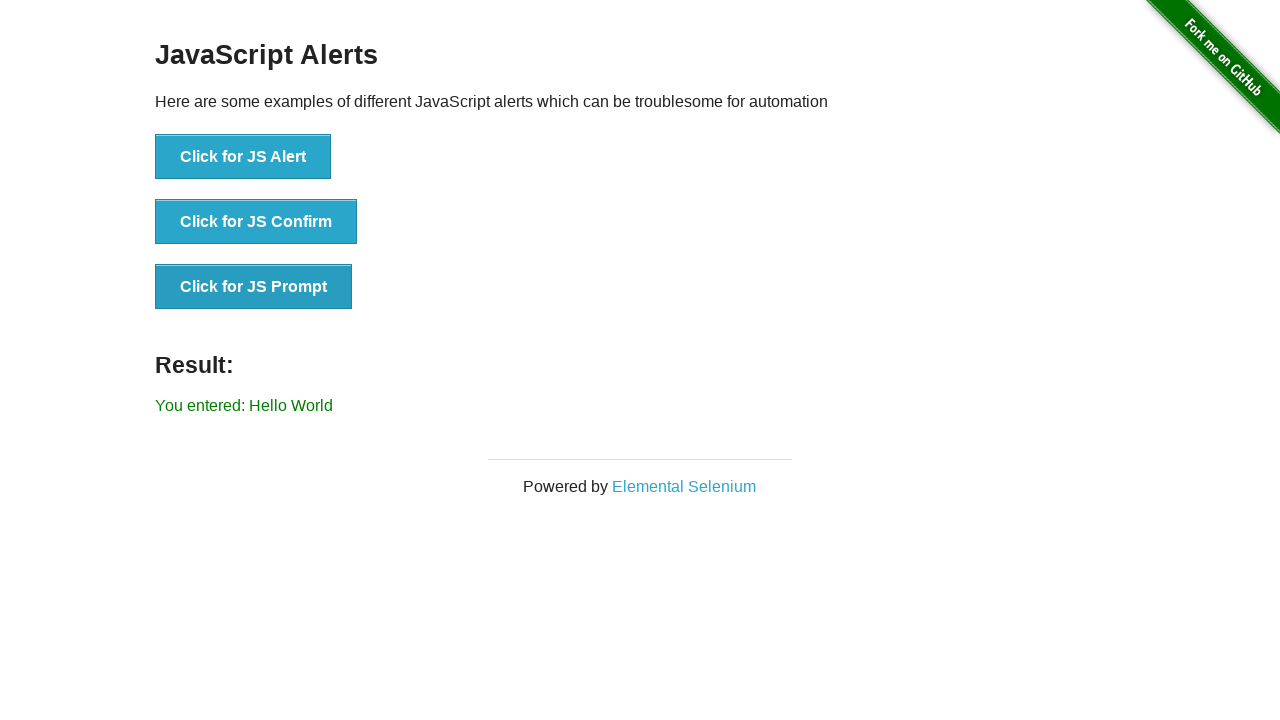

Result message element loaded
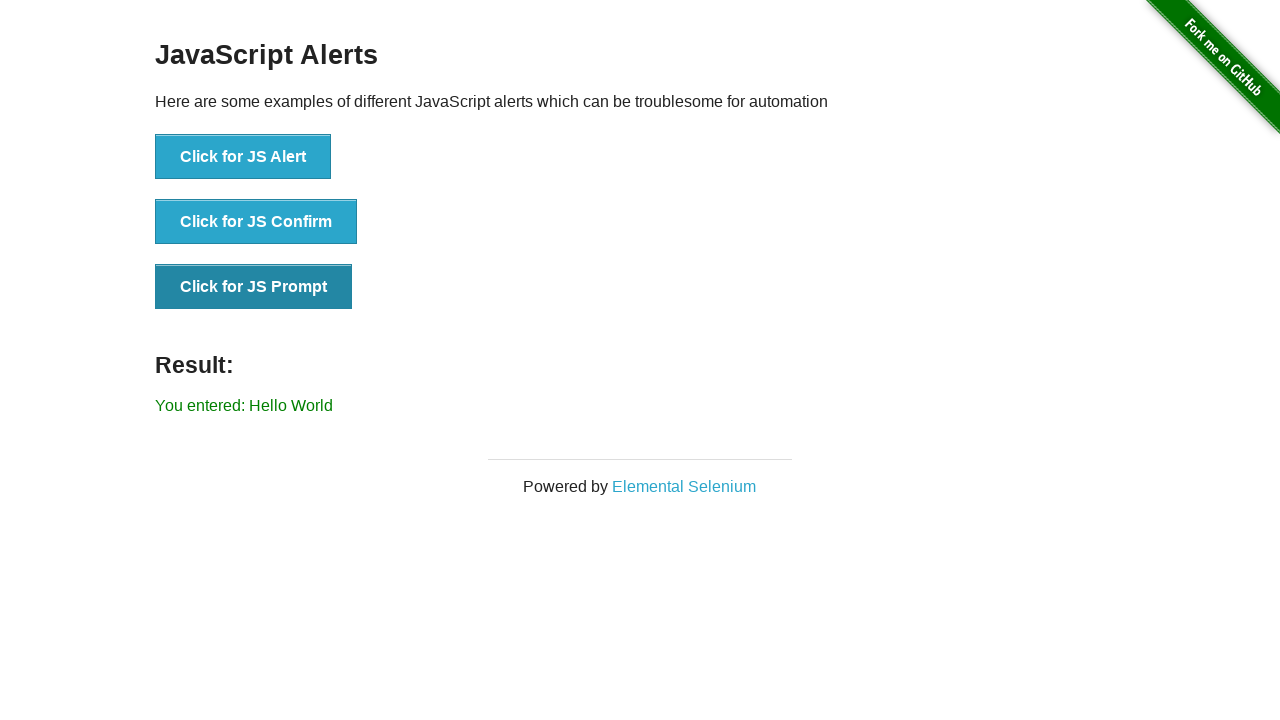

Retrieved result text from page
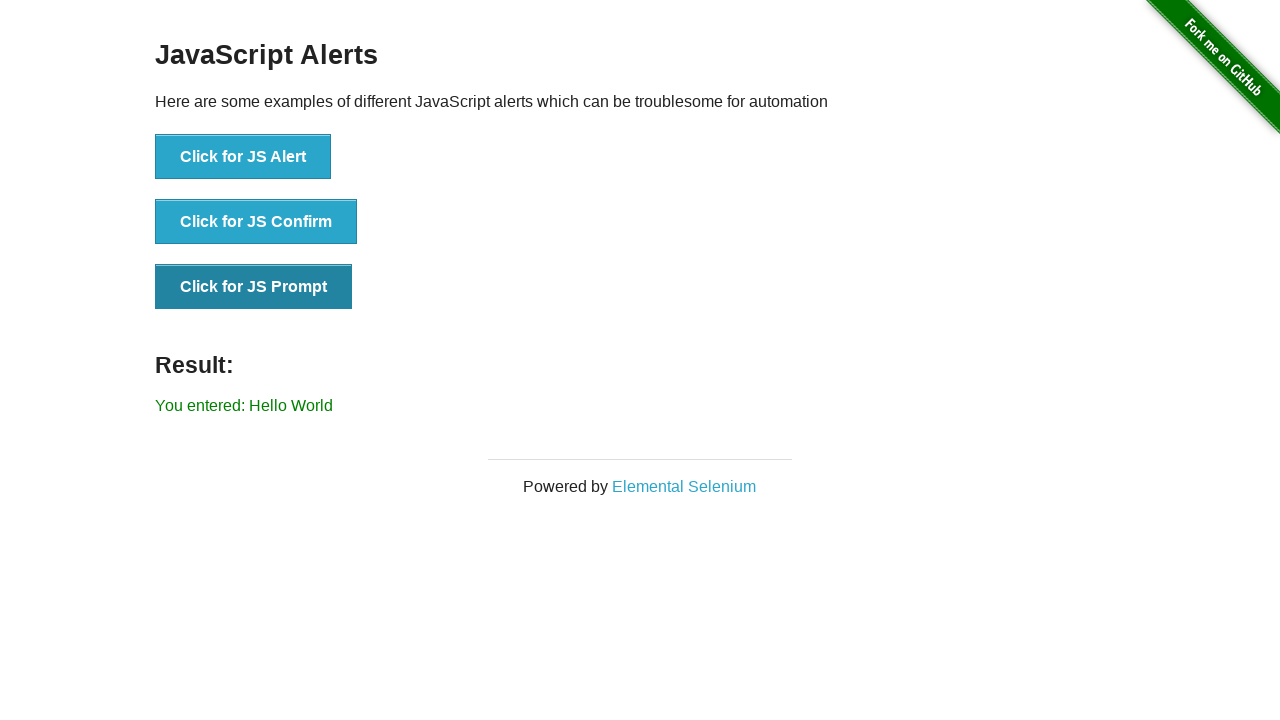

Verified result text matches expected value 'You entered: Hello World'
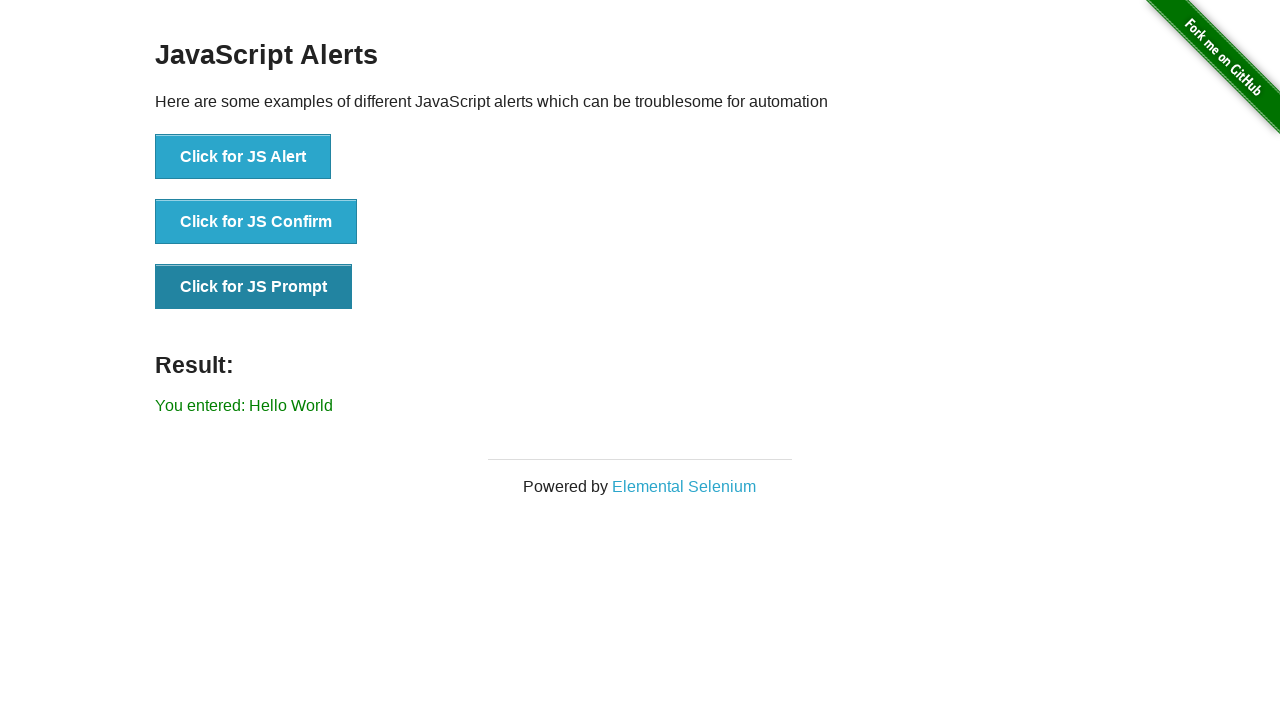

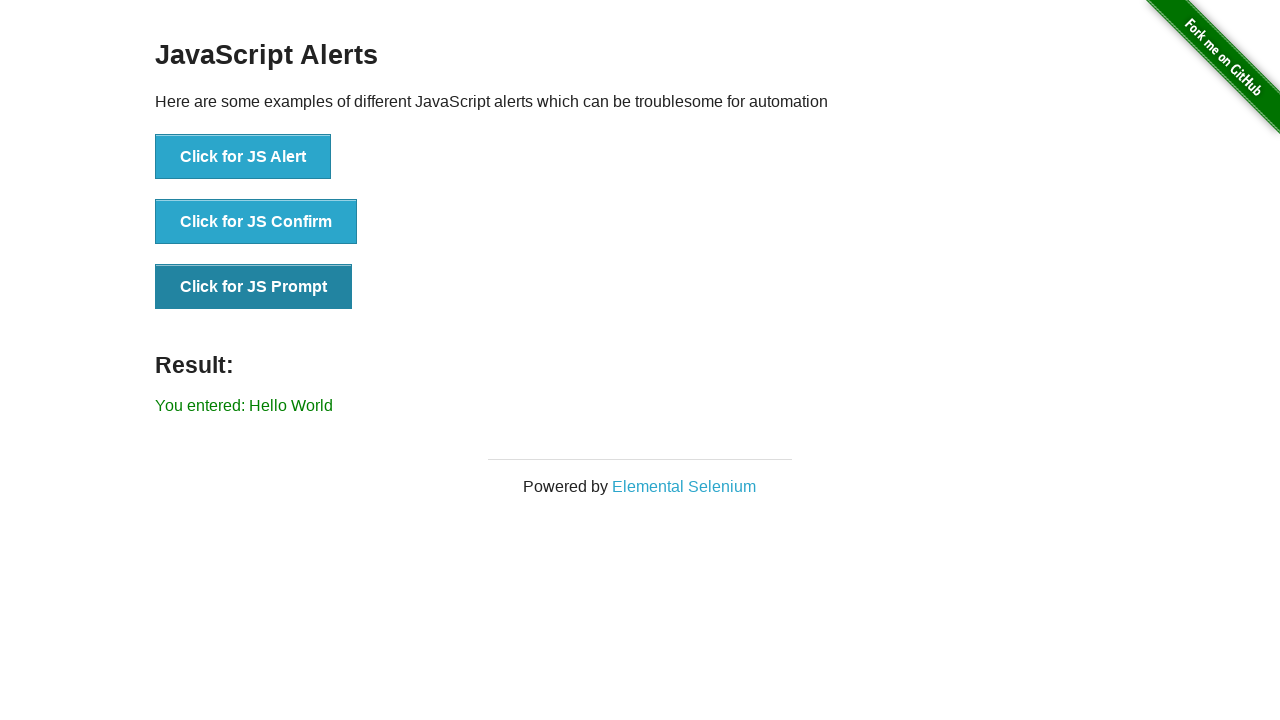